Navigates to serverless functions blog post, extracts the OG image URL, and navigates to that image

Starting URL: https://roe.dev/blog/serverless-functions-nuxt-zeit-now

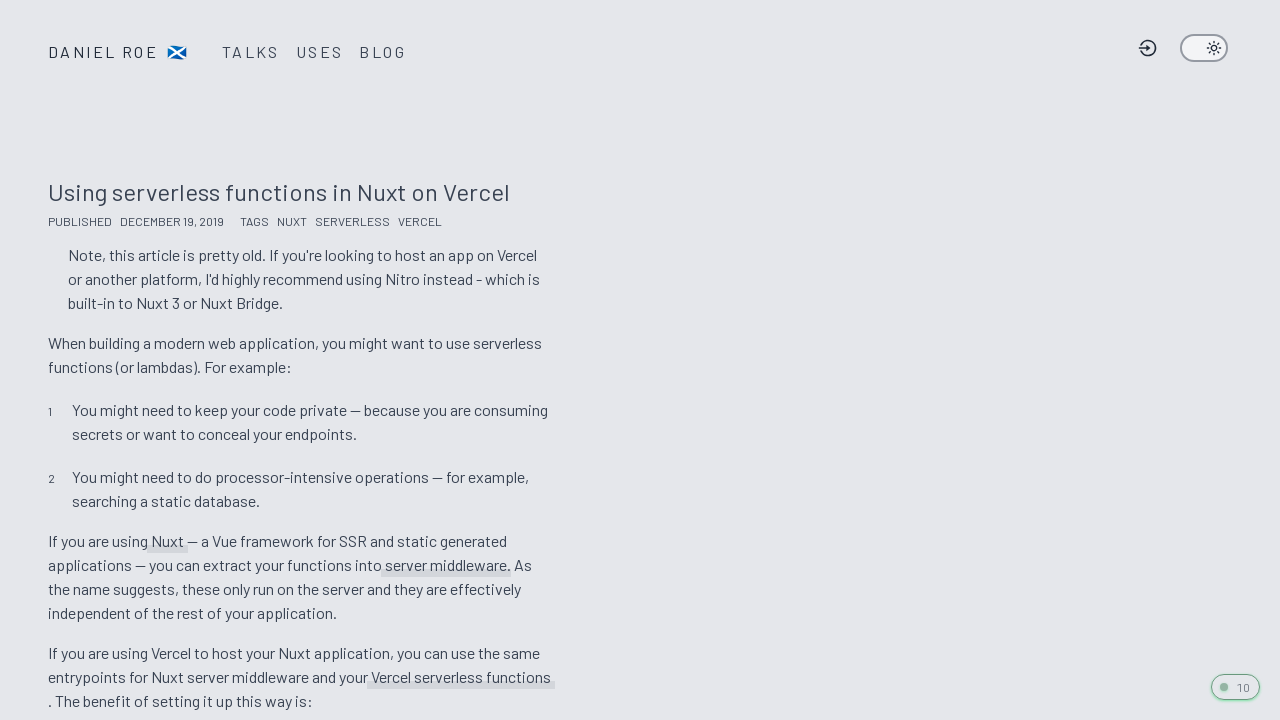

Located og:image meta tag
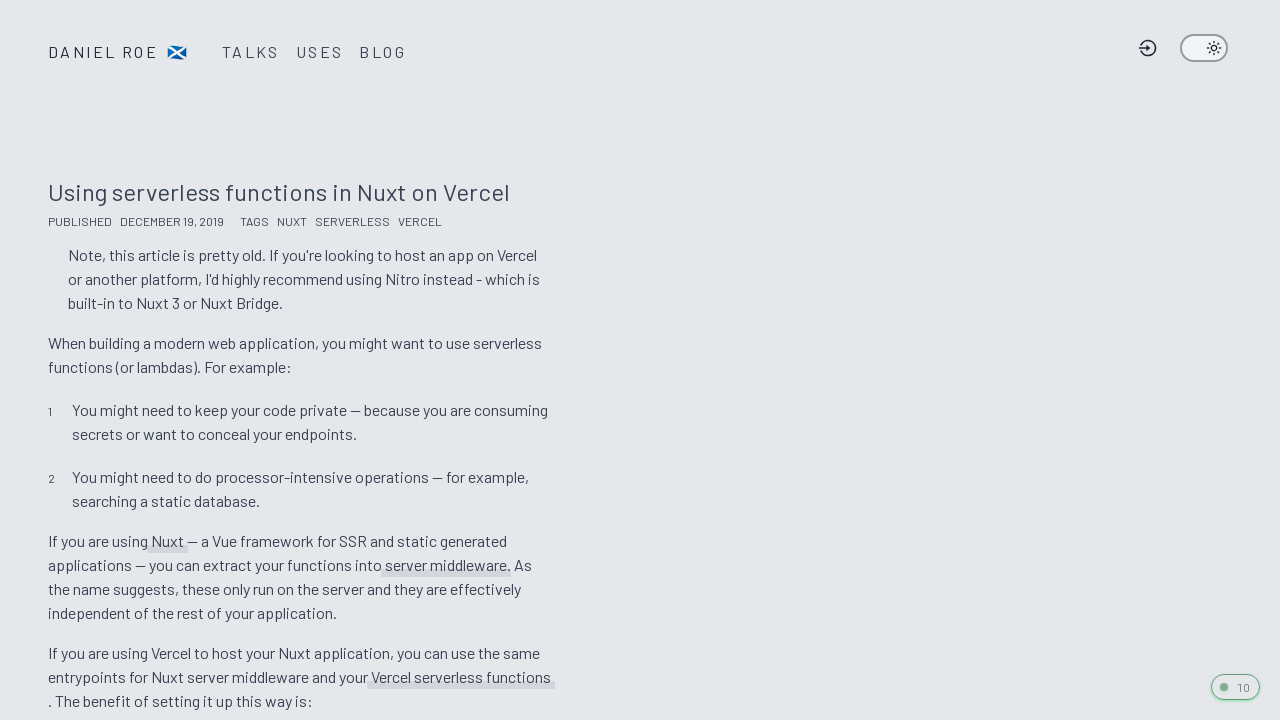

Extracted OG image URL from meta tag
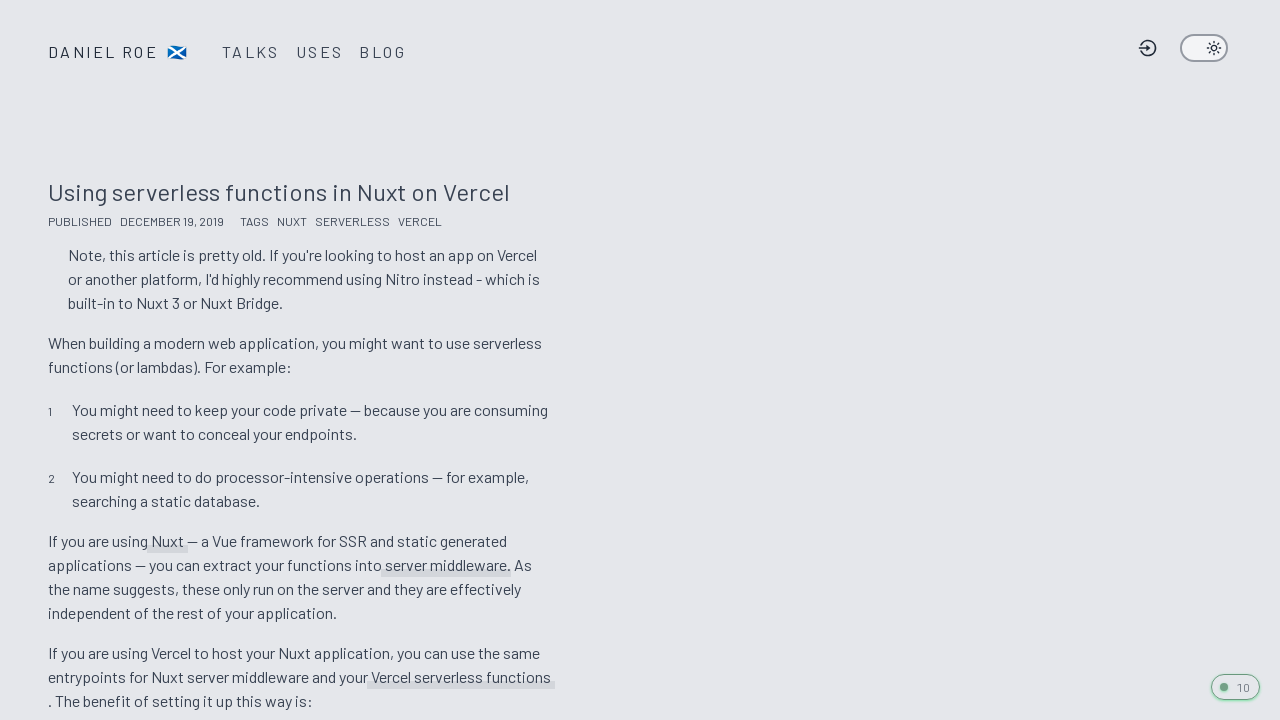

Navigated to OG image URL
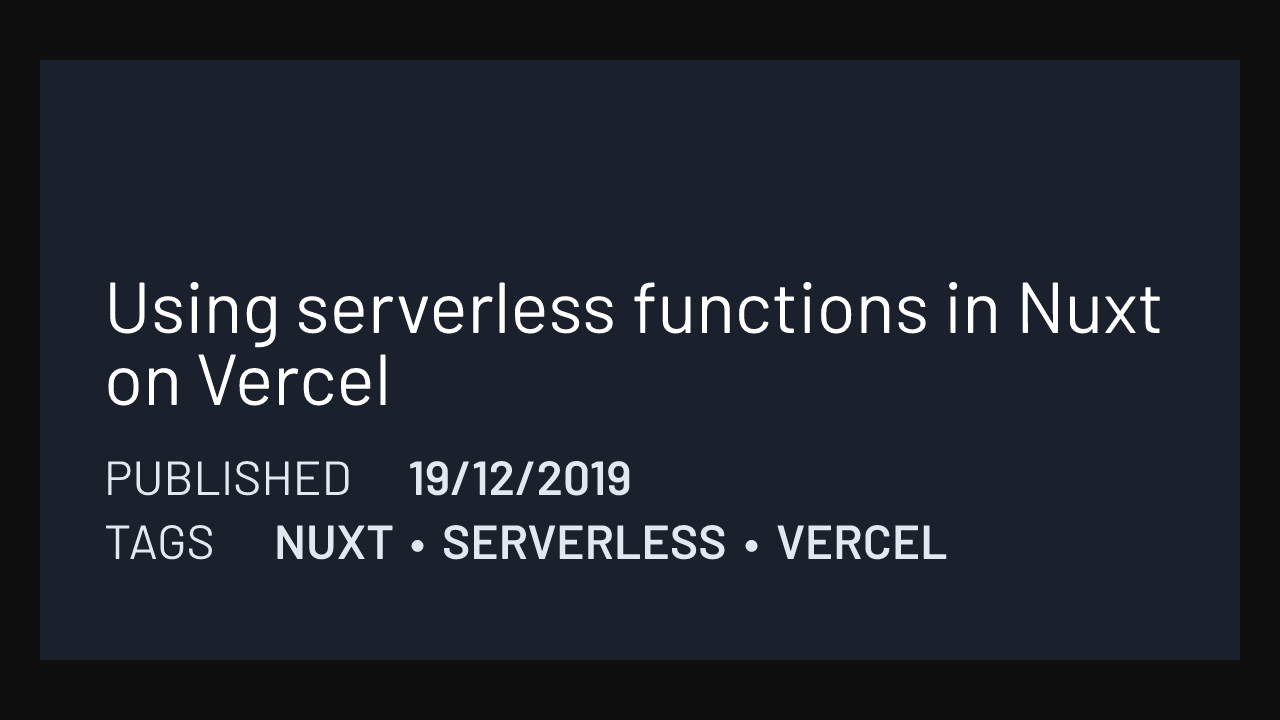

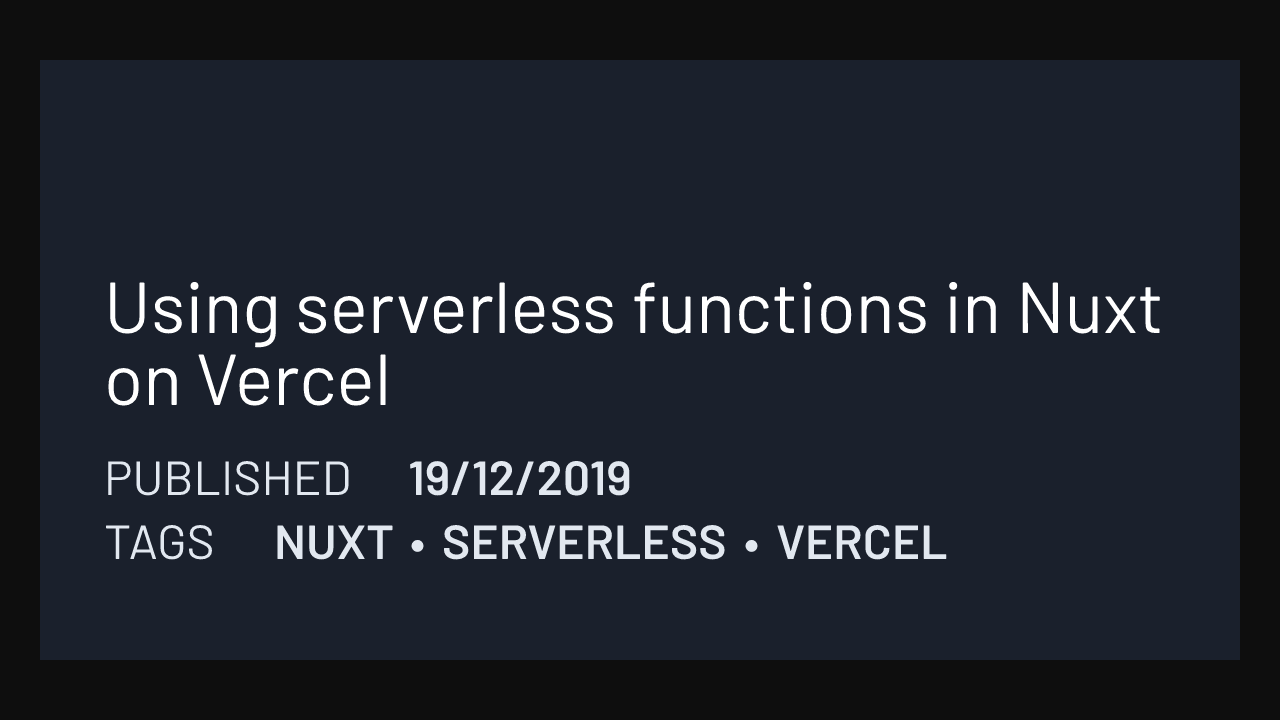